Tests the search functionality on a Selenium practice e-commerce site by entering a search term and verifying that matching products are displayed.

Starting URL: https://rahulshettyacademy.com/seleniumPractise/#/

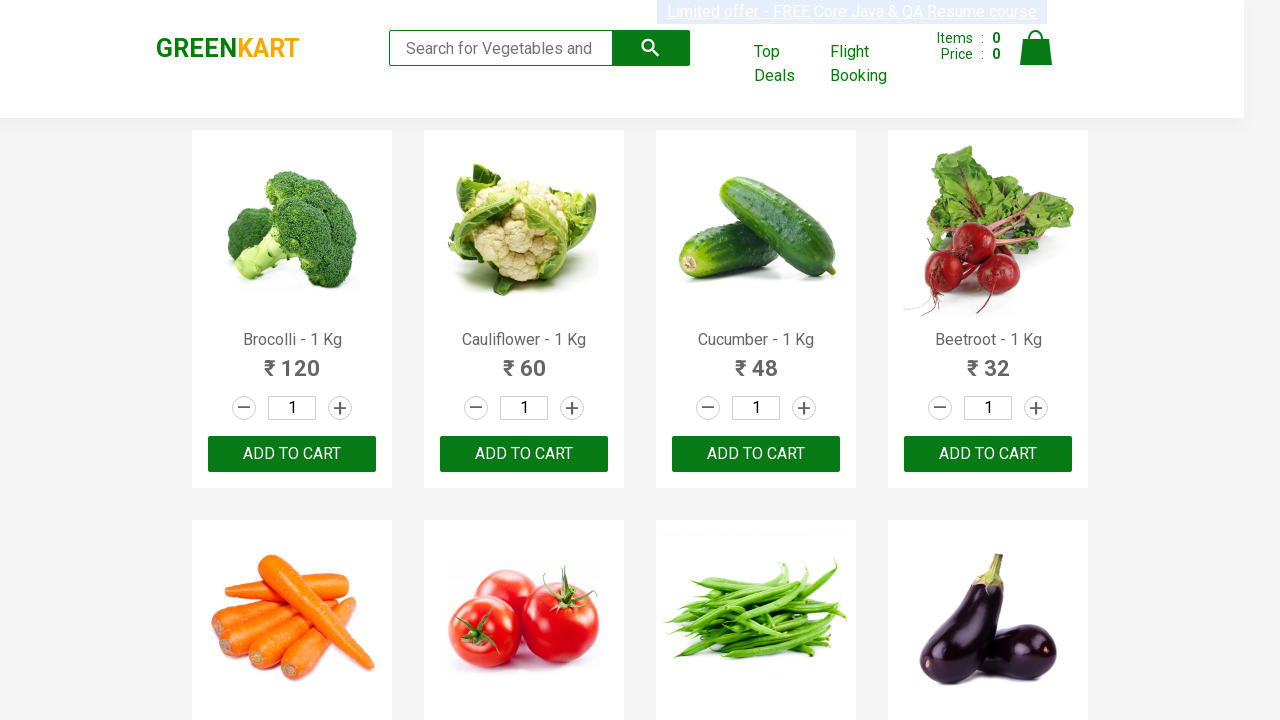

Filled search field with 'Stra' on input[type='search']
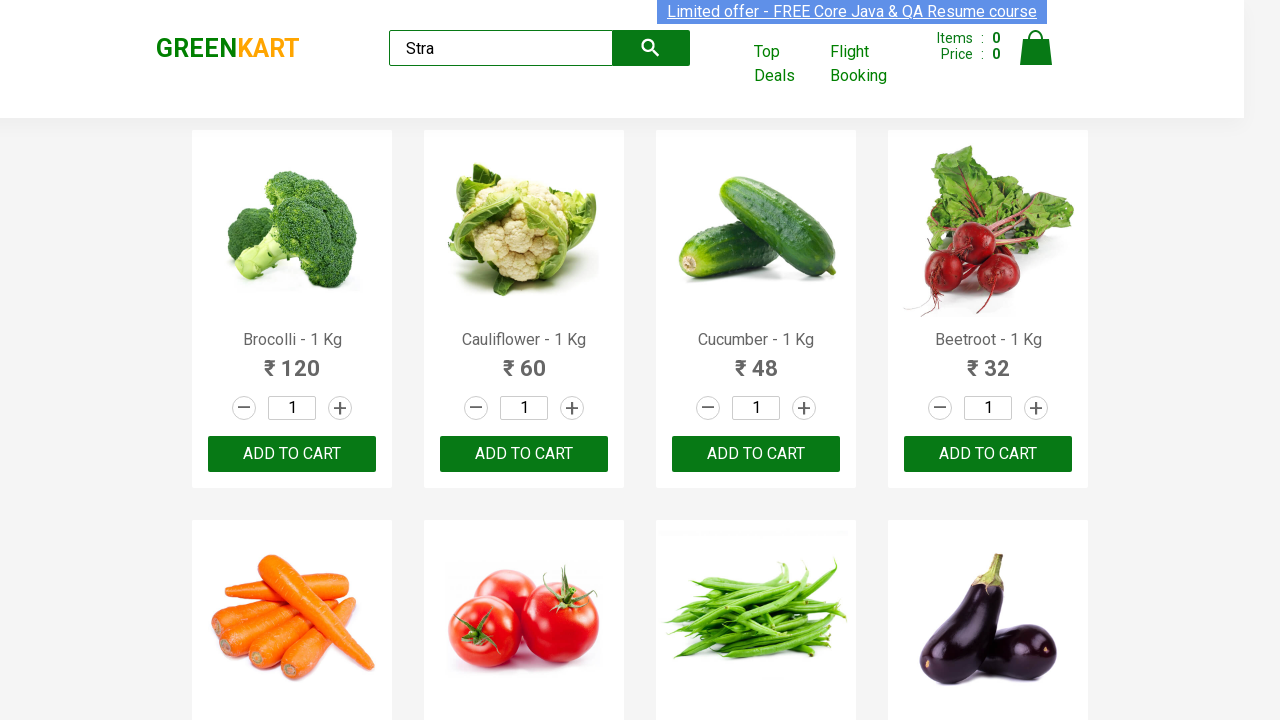

Search results loaded - product names are now visible
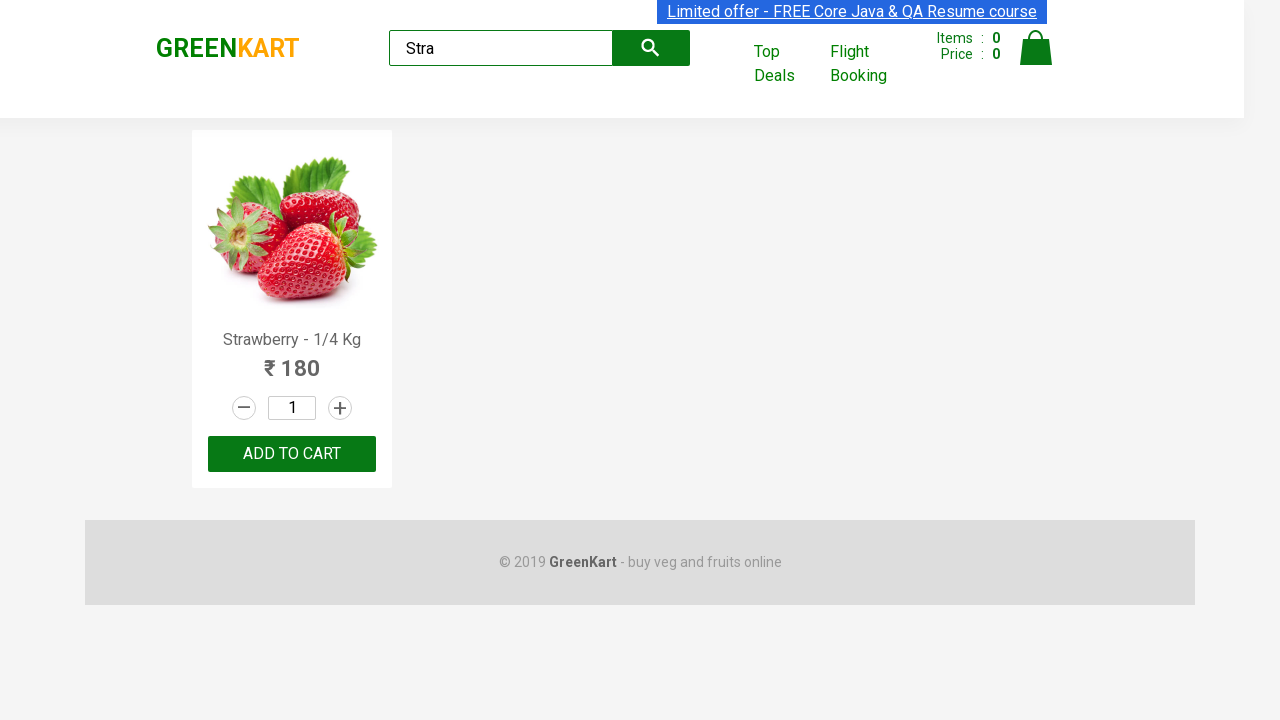

Located first product element matching search results
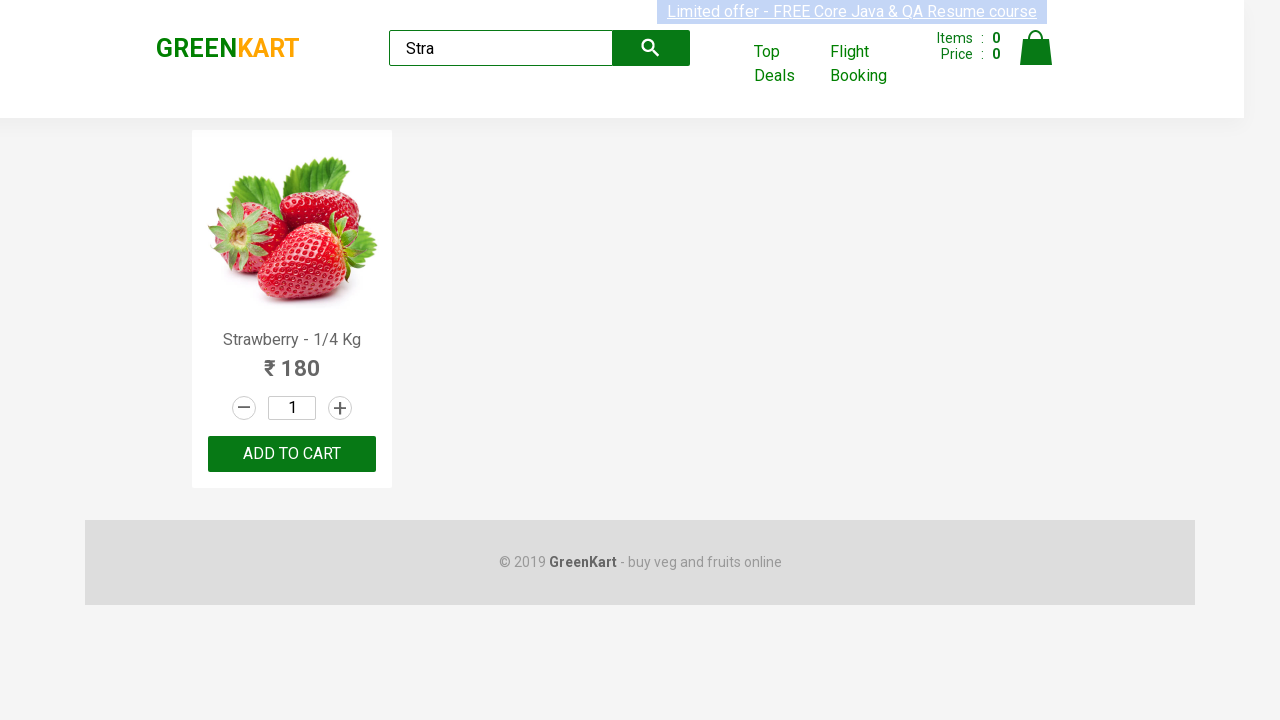

Verified first product is visible - search functionality working correctly
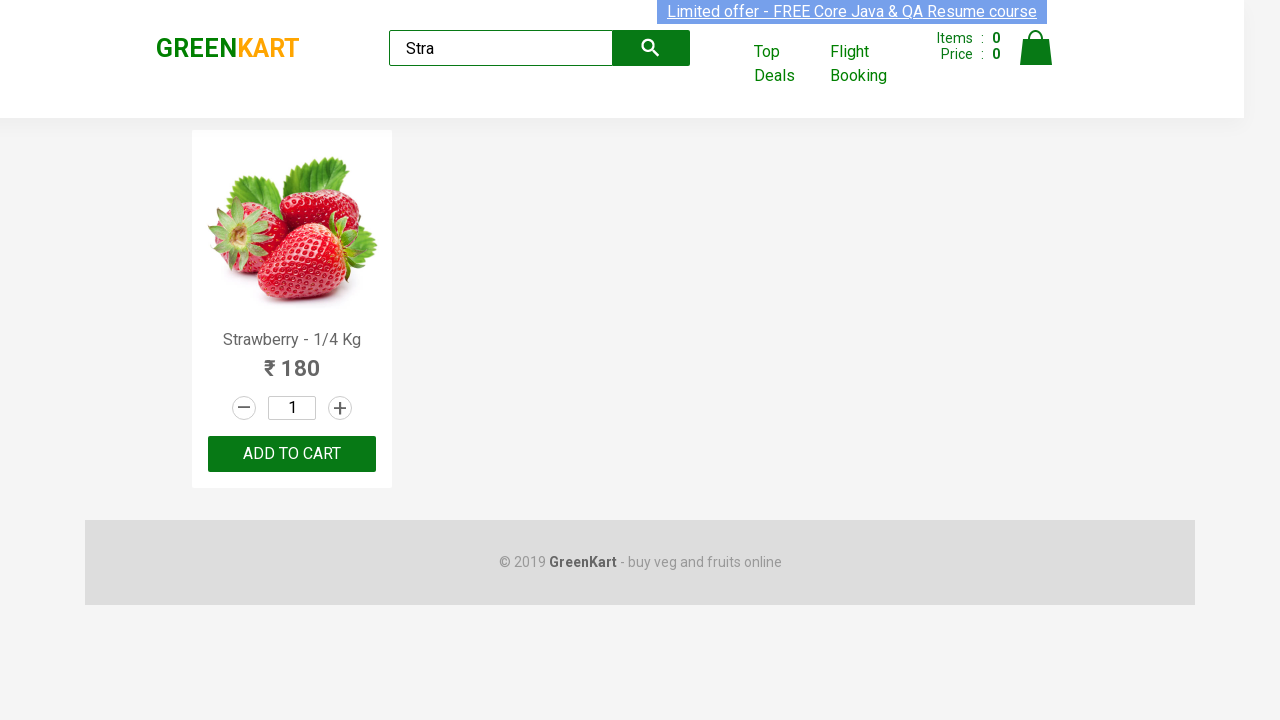

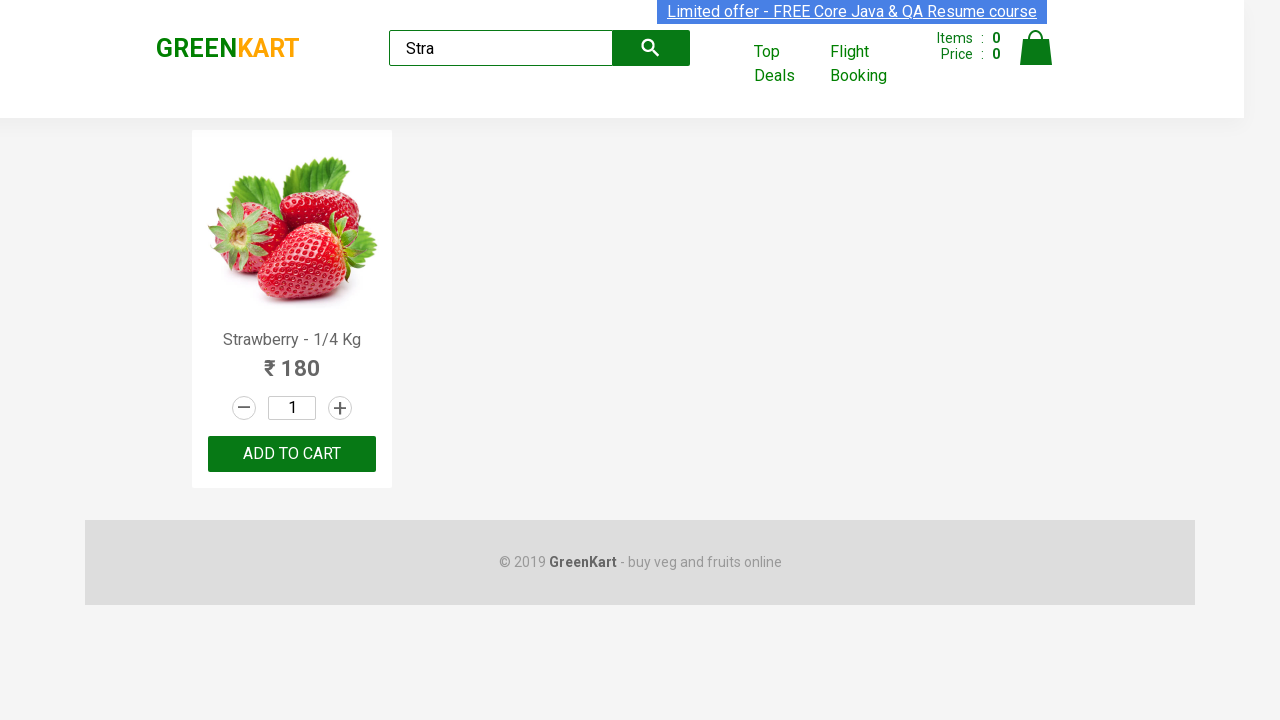